Navigates to OrangeHRM demo login page and verifies that the company branding logo is displayed

Starting URL: https://opensource-demo.orangehrmlive.com/web/index.php/auth/login

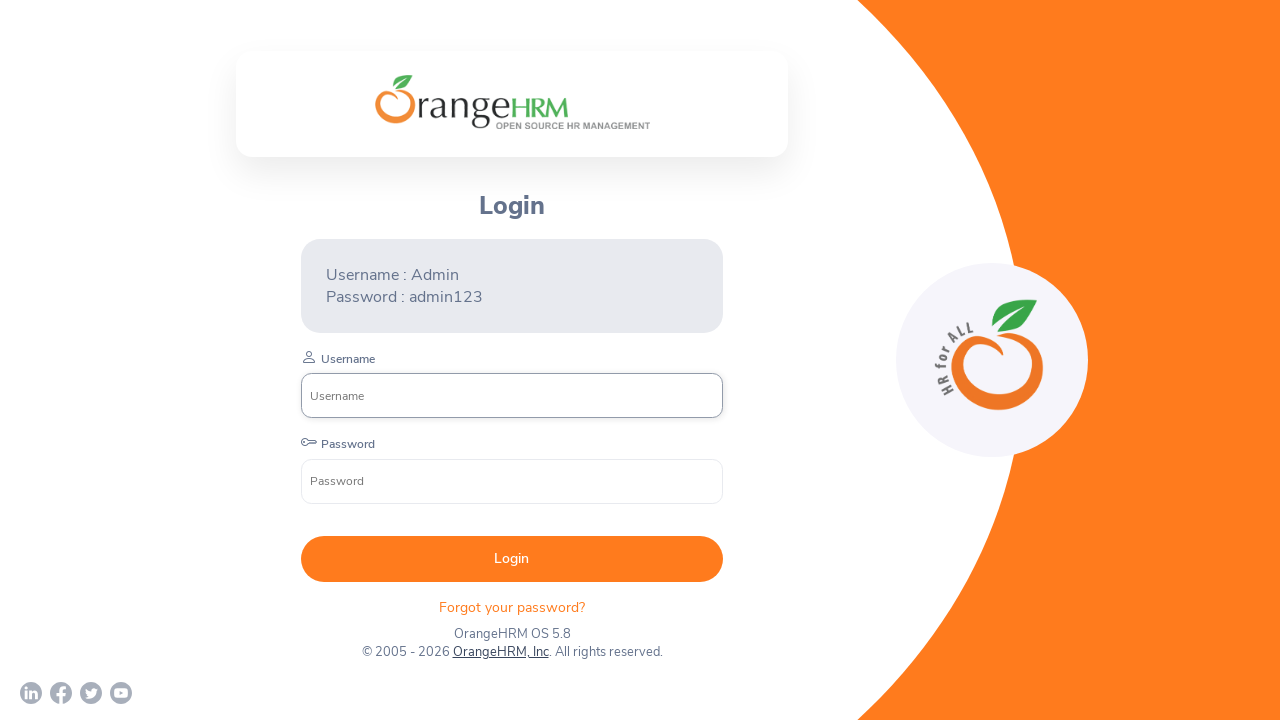

Navigated to OrangeHRM demo login page
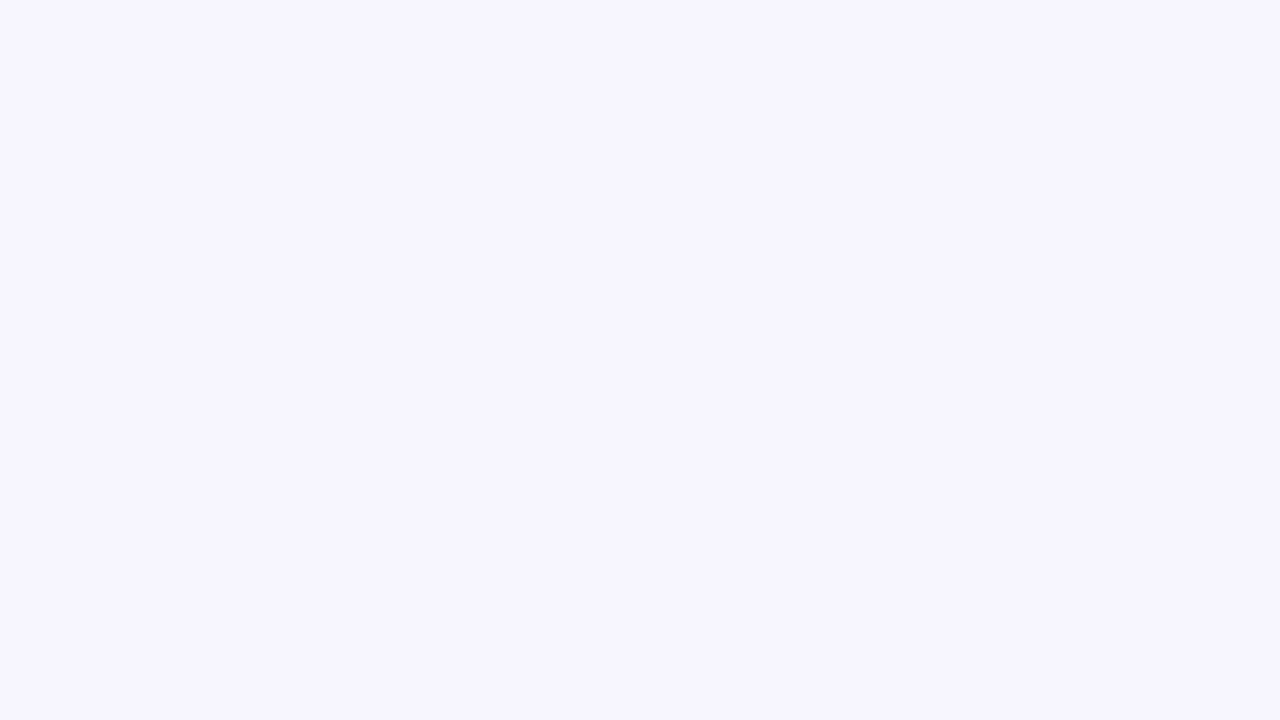

Company branding logo is visible
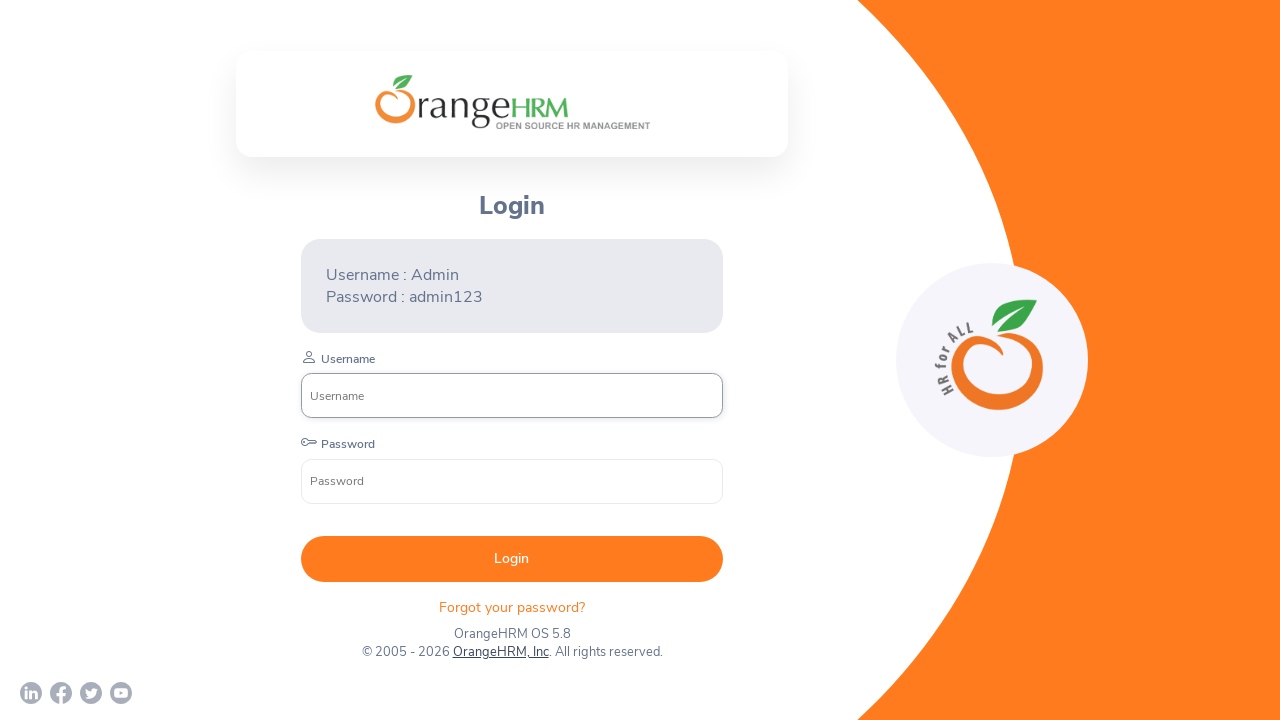

Verified company branding logo visibility: True
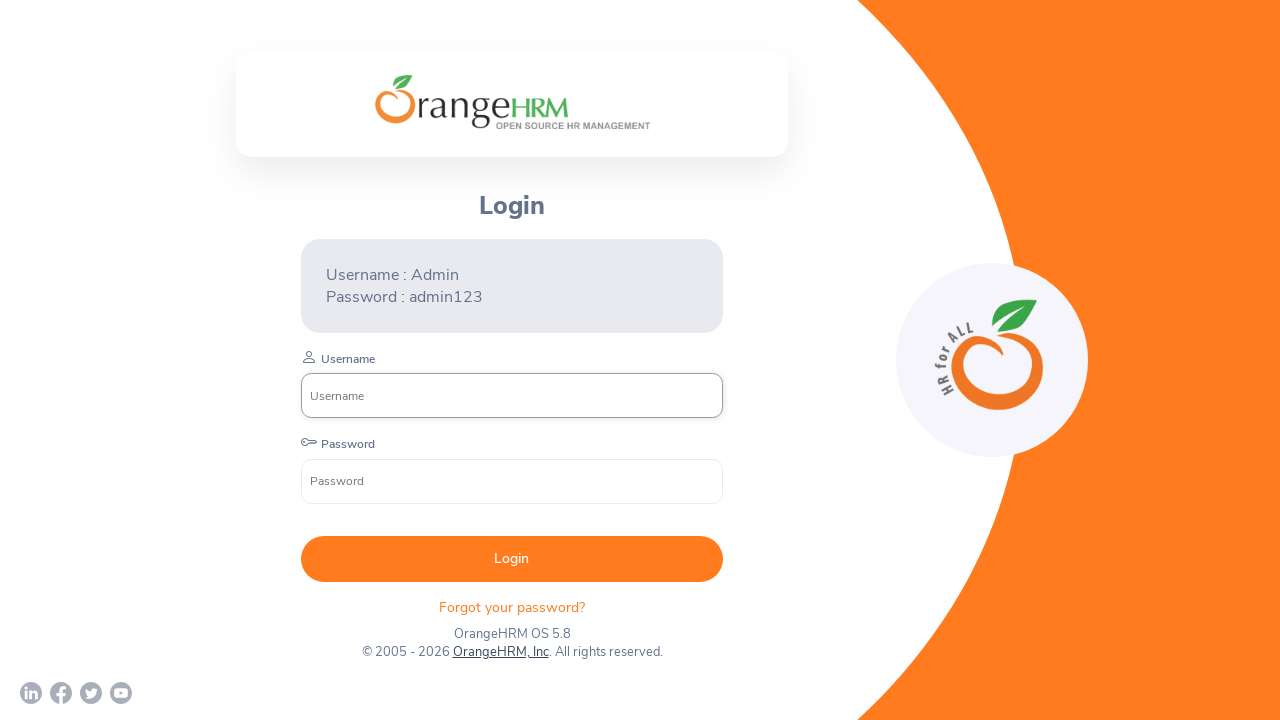

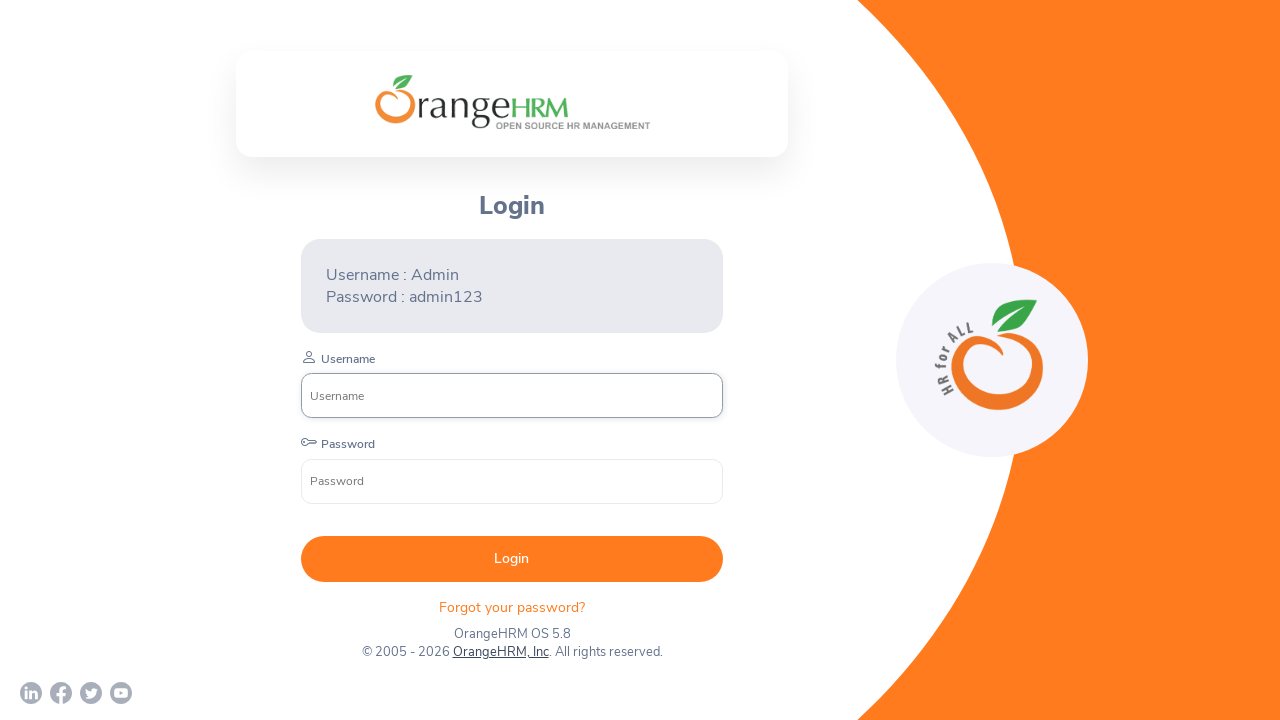